Tests autocomplete functionality by typing a partial search term and using keyboard navigation to select from suggestions

Starting URL: http://qaclickacademy.com/practice.php

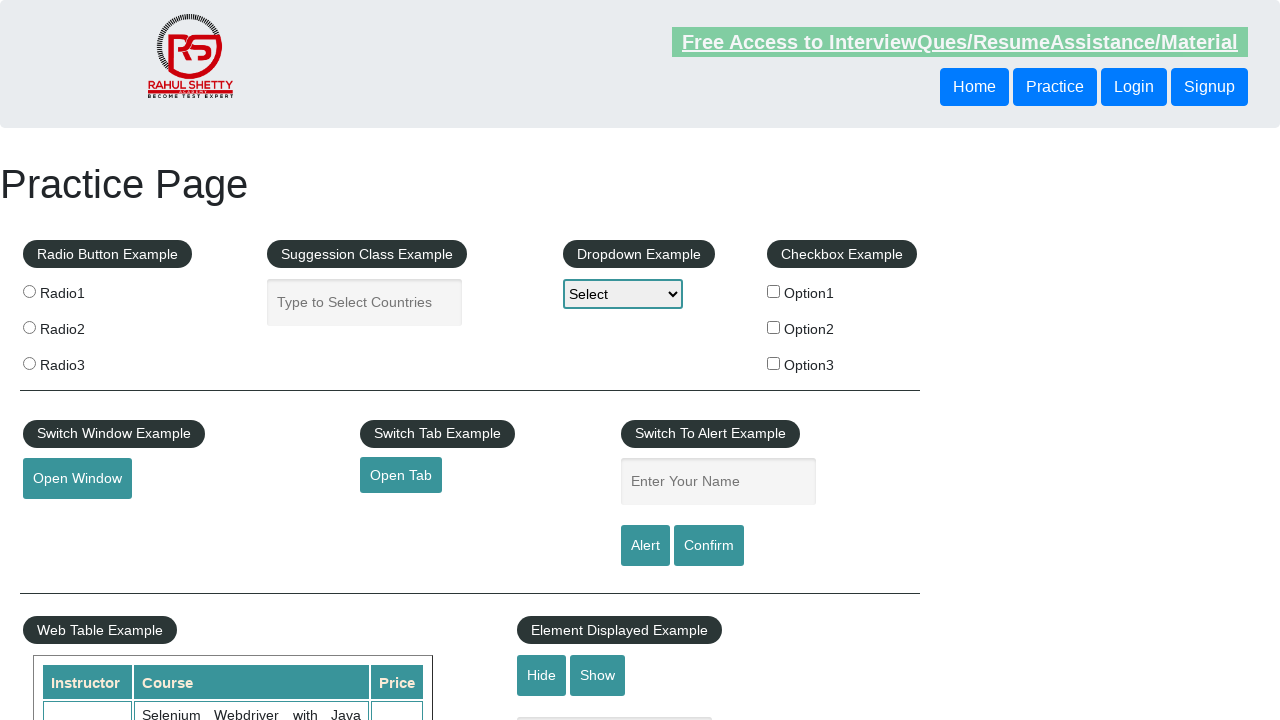

Filled autocomplete field with partial search term 'ind' on #autocomplete
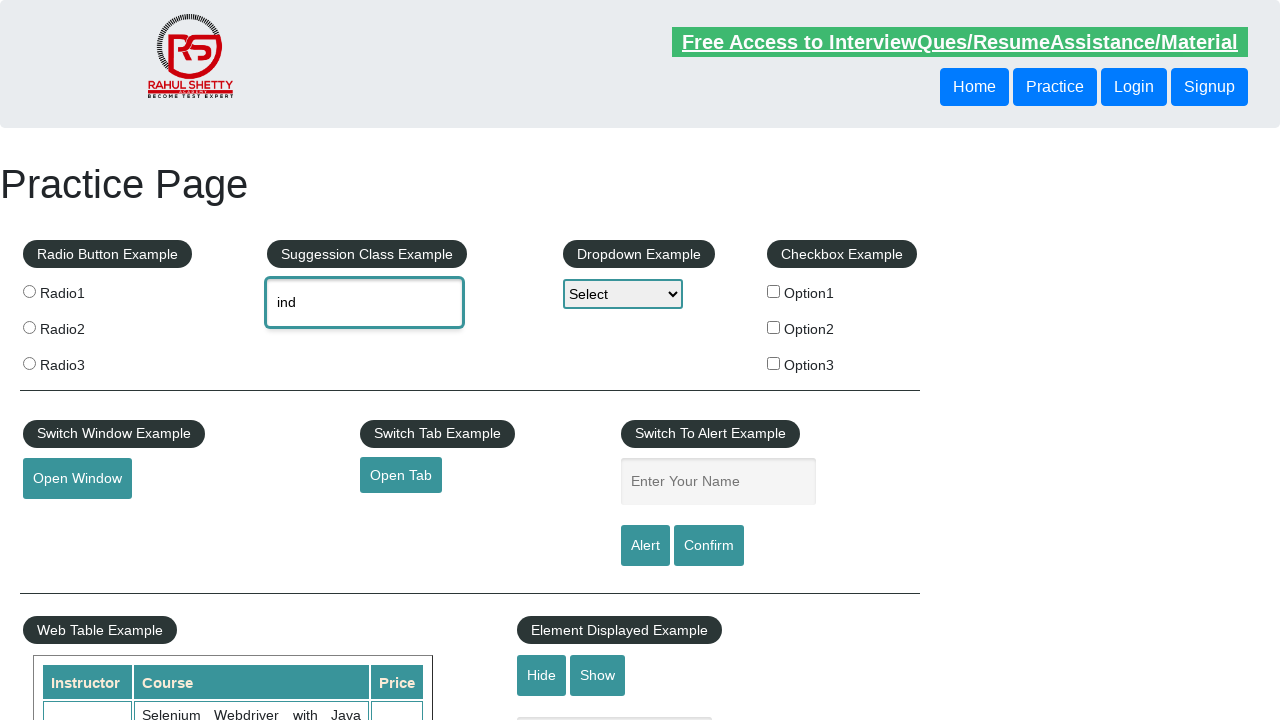

Waited for autocomplete suggestions to appear
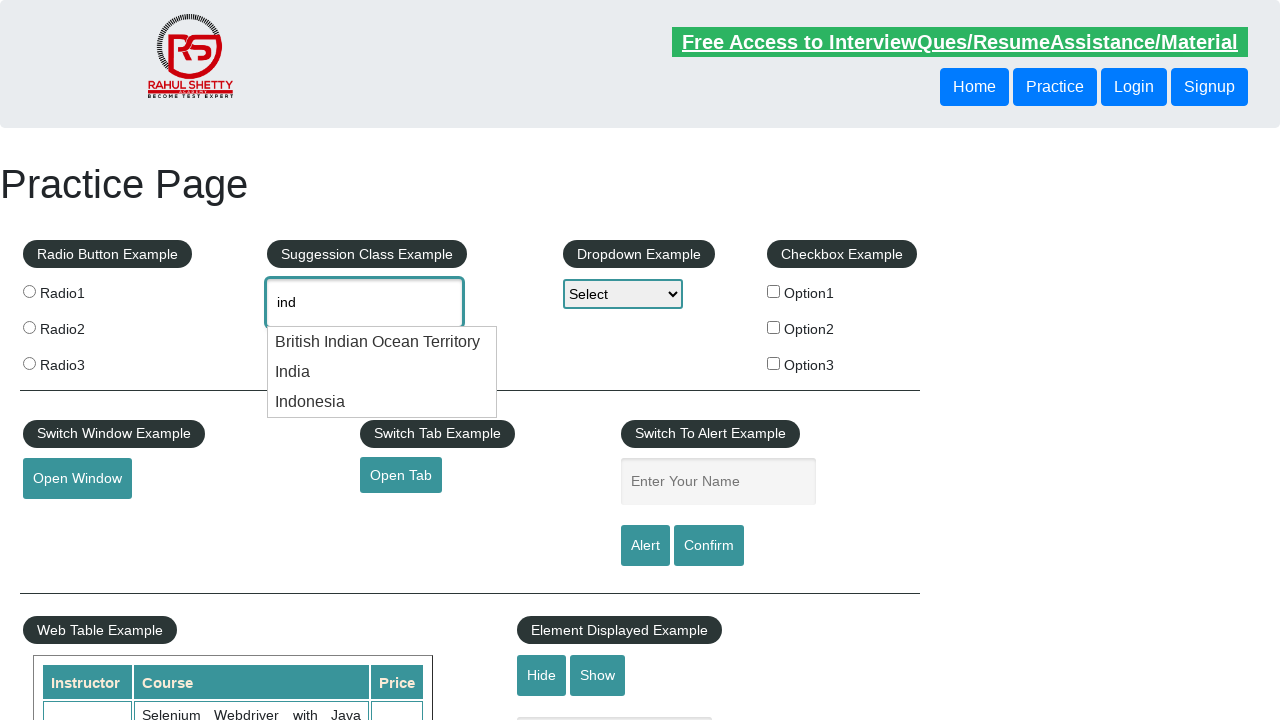

Pressed DOWN arrow to navigate to first suggestion on #autocomplete
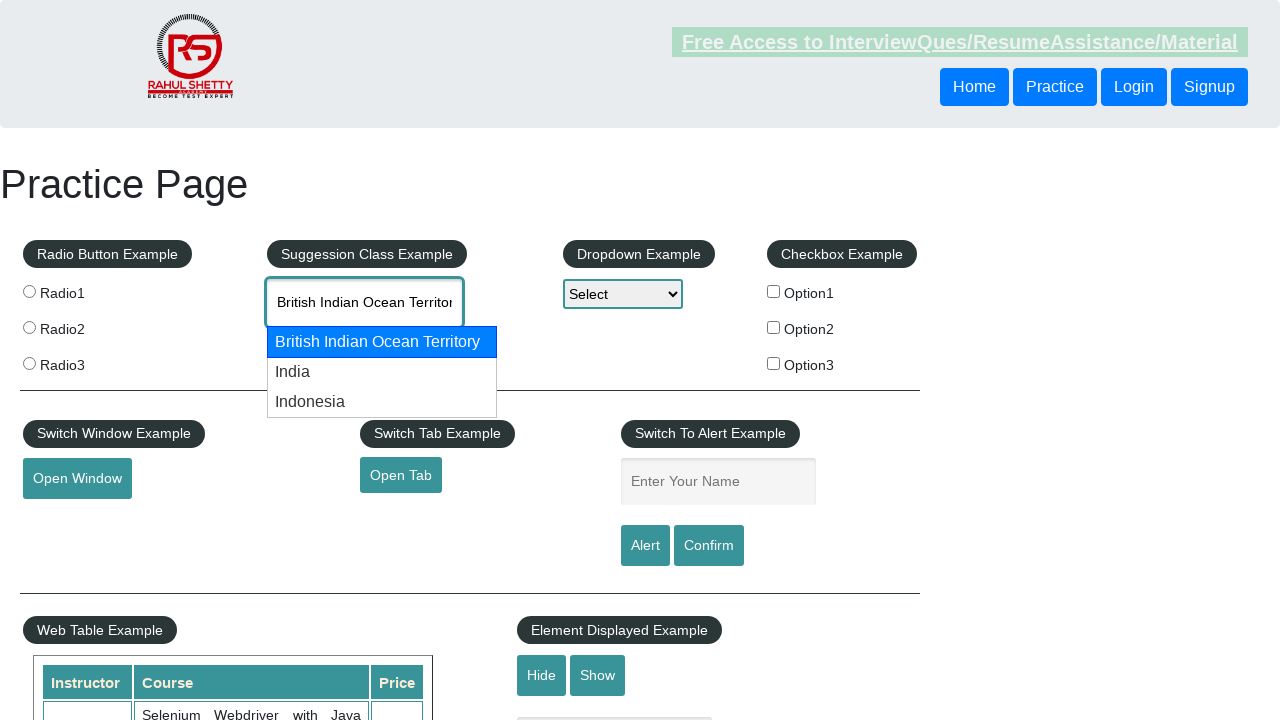

Pressed DOWN arrow again to navigate to second suggestion on #autocomplete
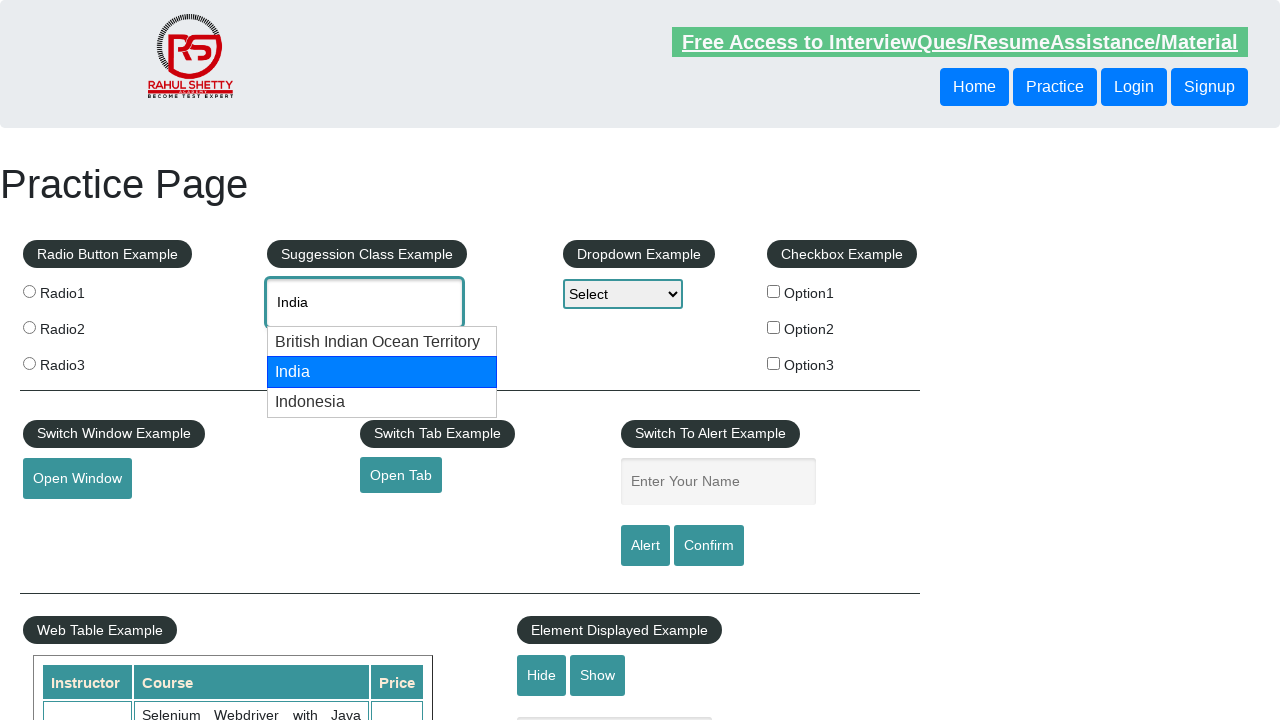

Retrieved autocomplete field value: None
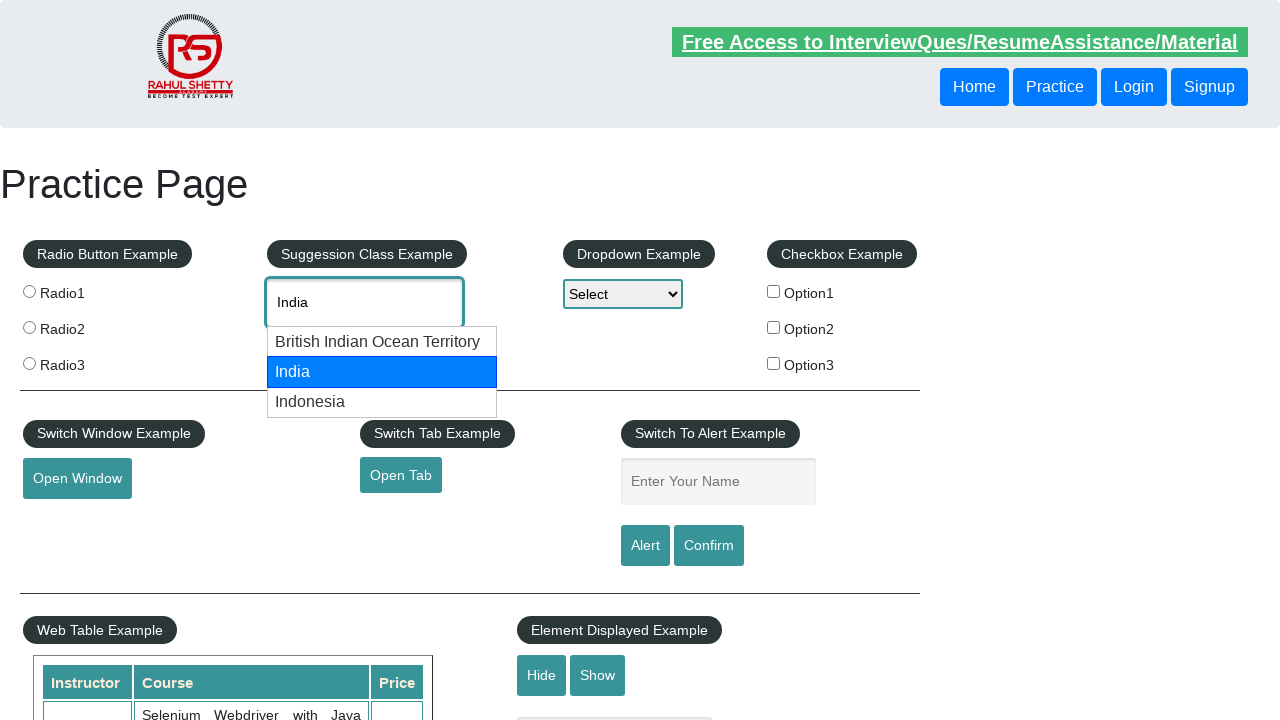

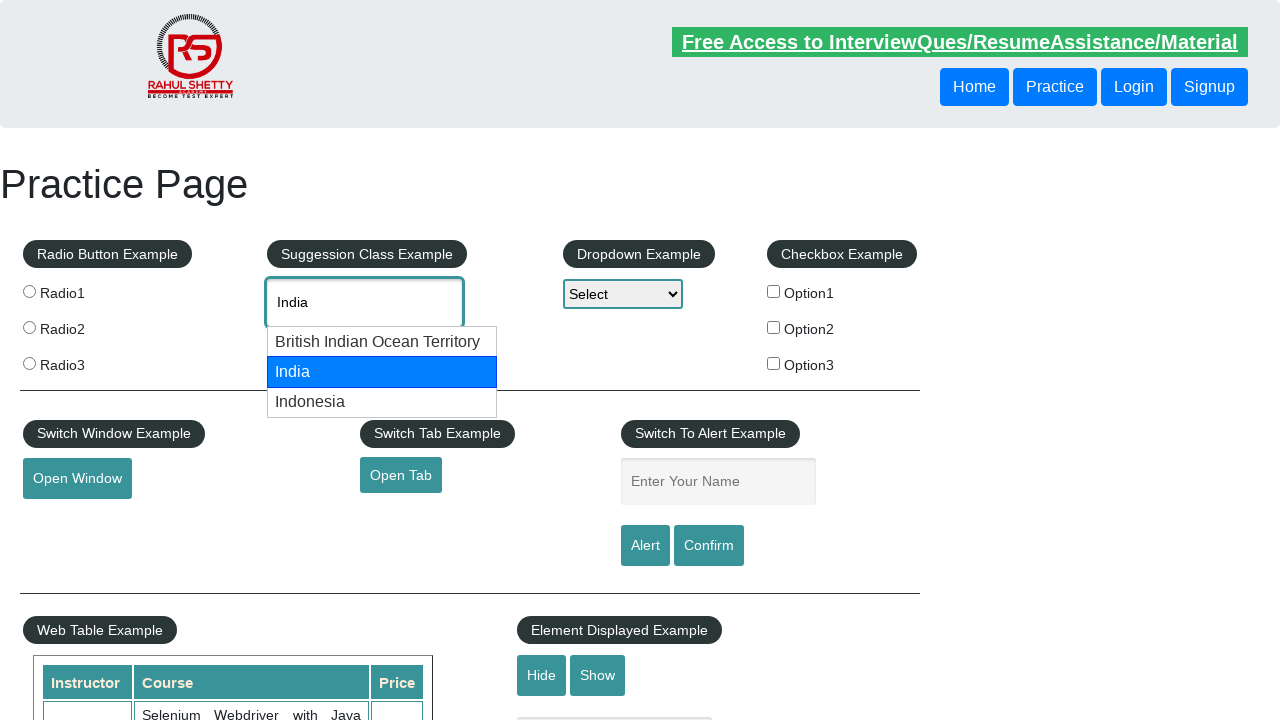